Tests prompt alert functionality by clicking on the alert with textbox button, entering text into the prompt, and accepting it

Starting URL: http://demo.automationtesting.in/Alerts.html

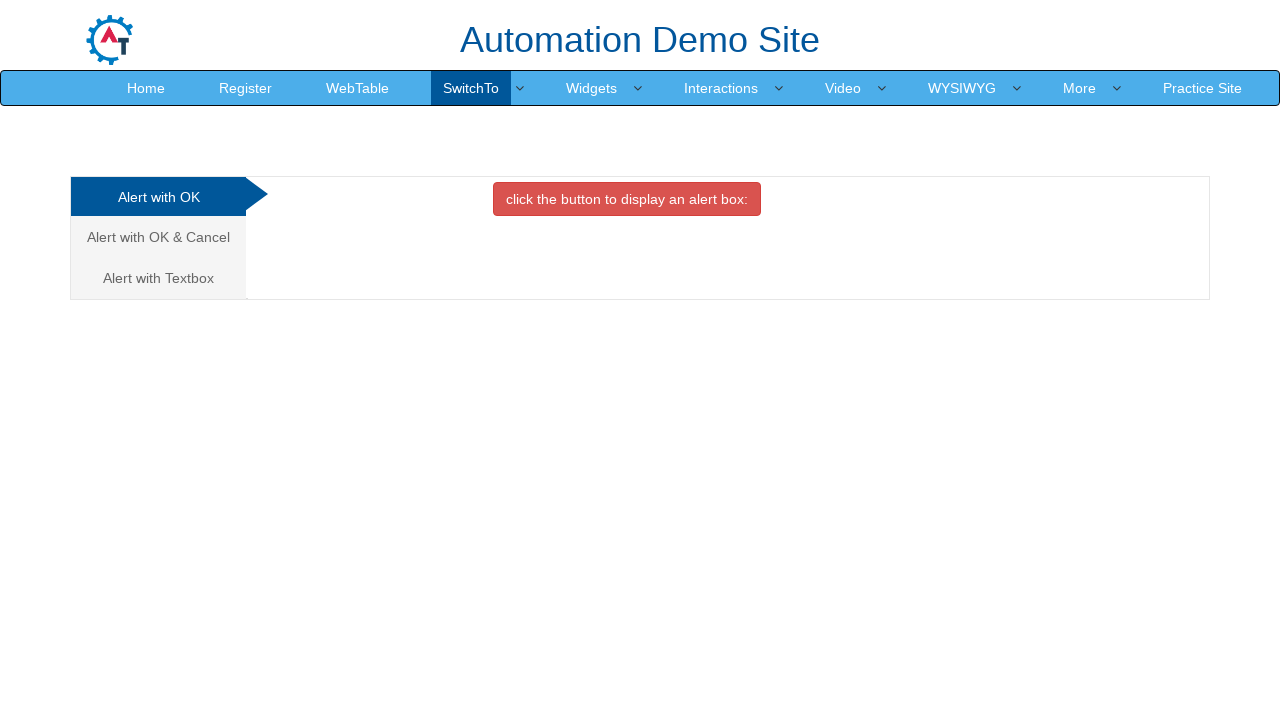

Clicked on 'Alert with TextBox' tab at (158, 278) on (//a[@class='analystic'])[3]
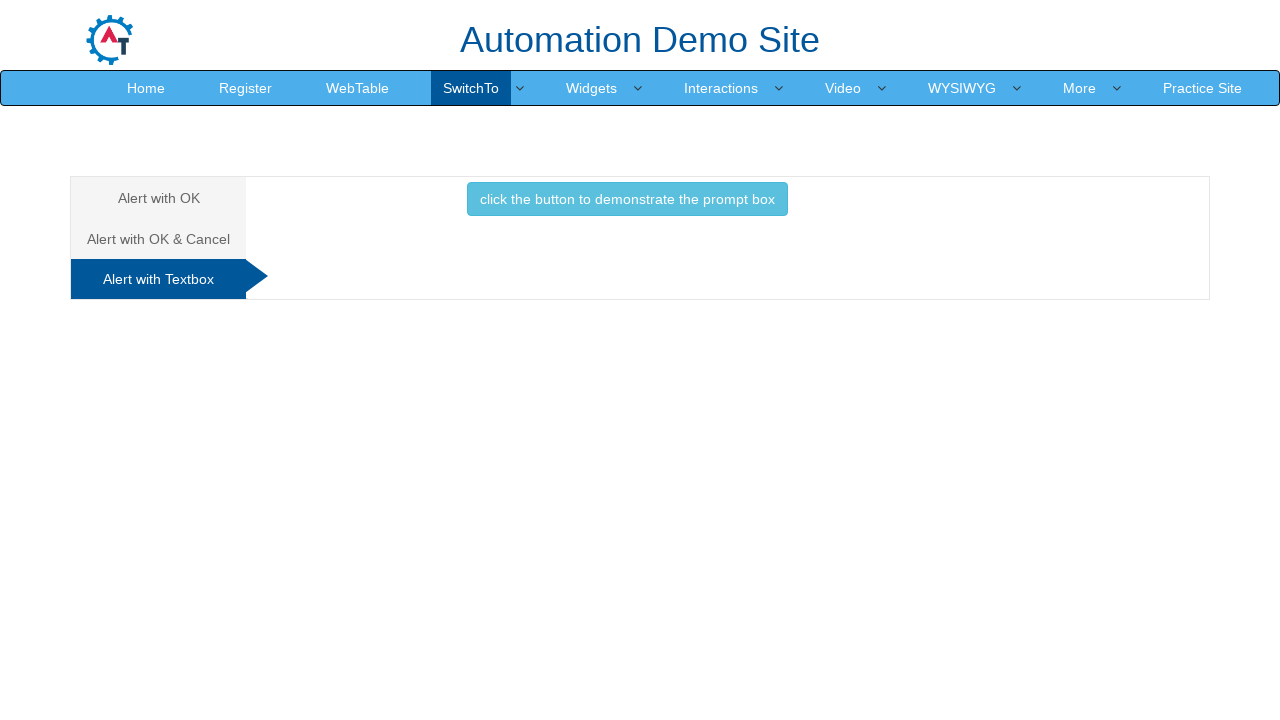

Clicked button to trigger prompt alert at (627, 199) on xpath=//button[@class='btn btn-info']
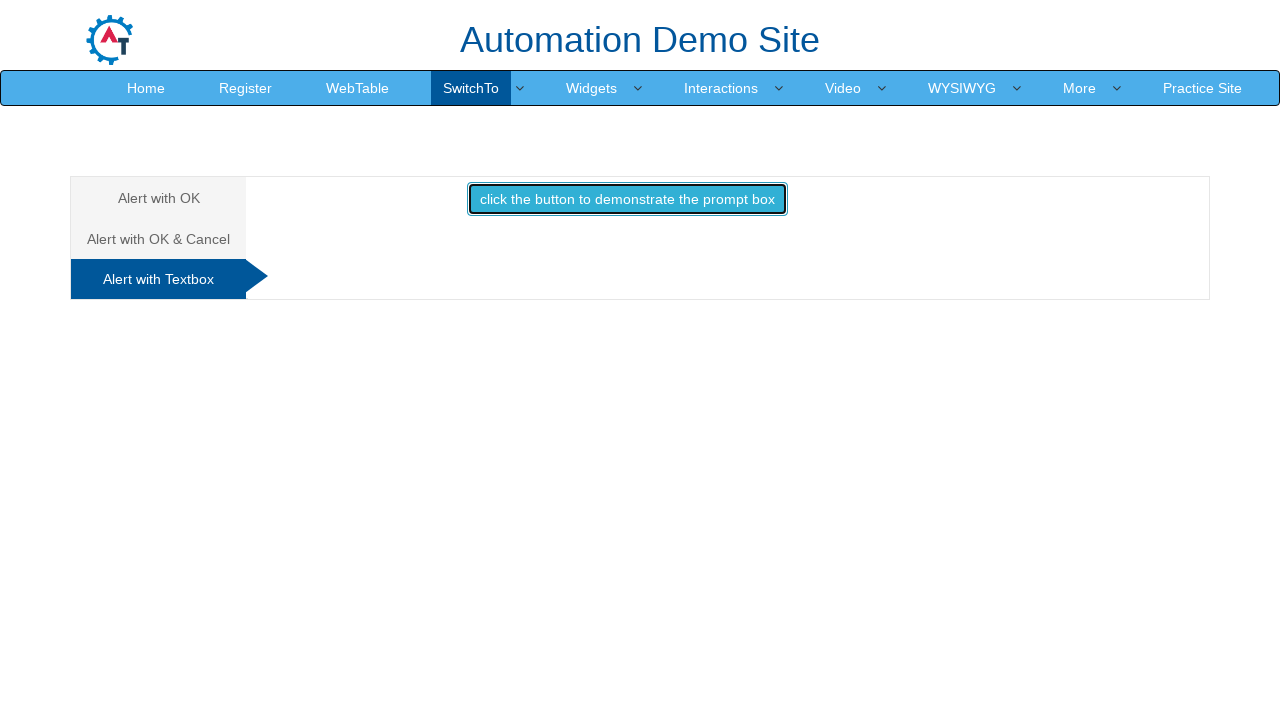

Handled prompt alert by accepting with text 'Test Automation'
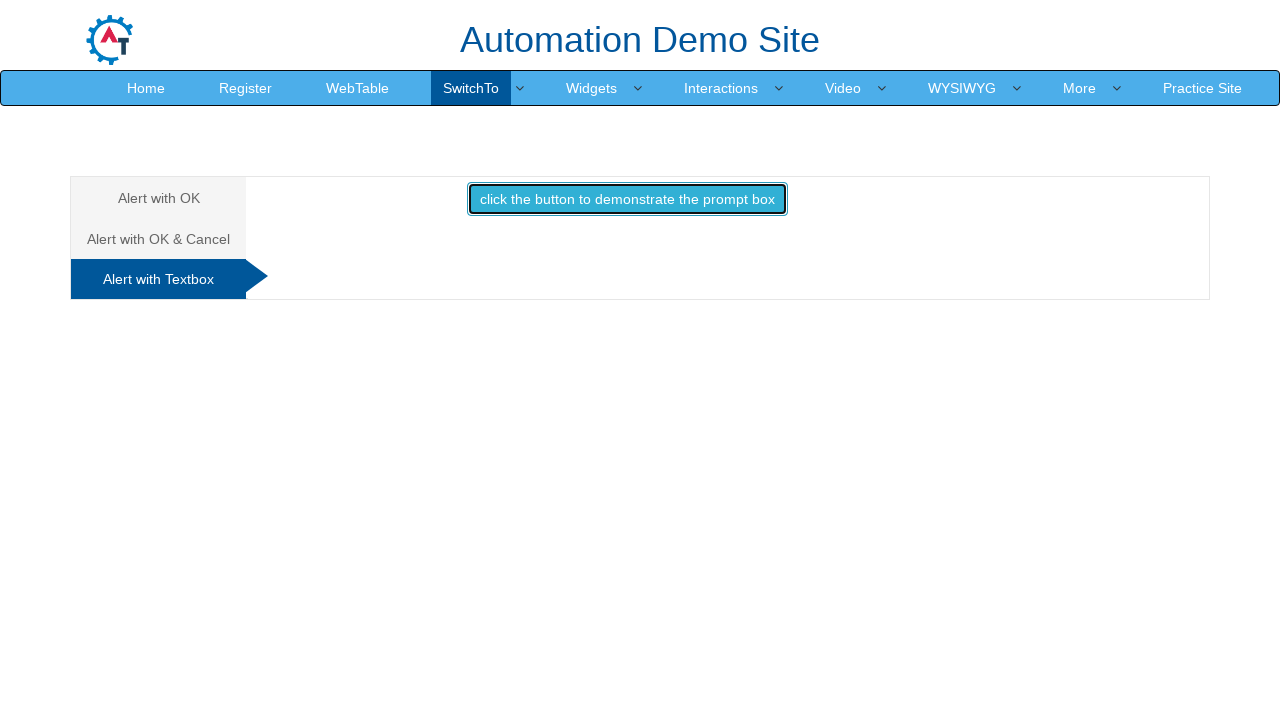

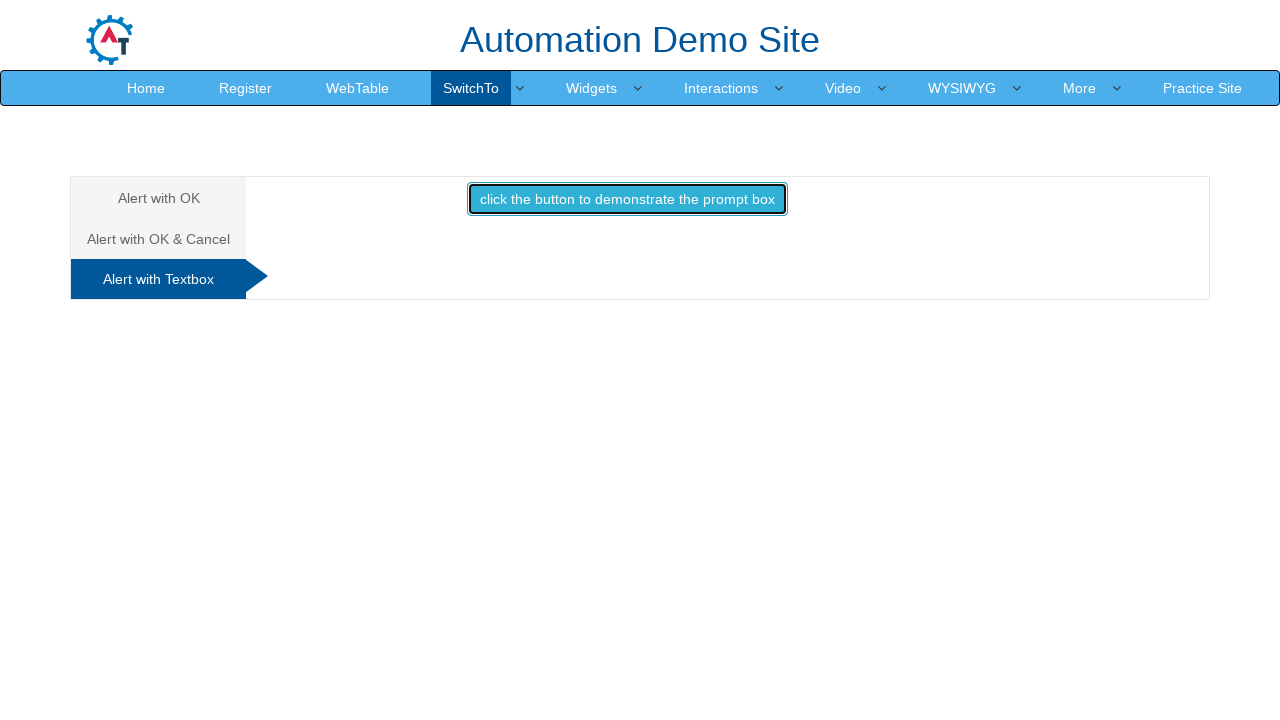